Tests finding a link by its calculated text value, clicking it, then filling out a form with personal information (first name, last name, city, country) and submitting it.

Starting URL: http://suninjuly.github.io/find_link_text

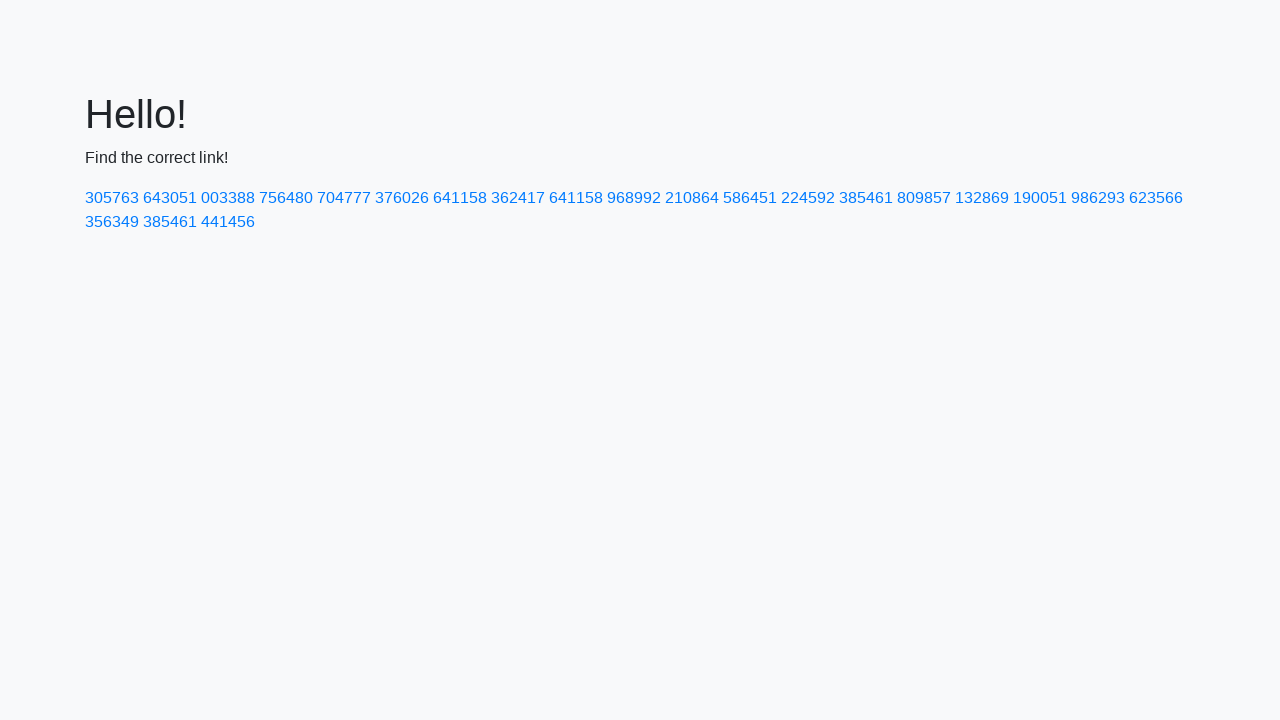

Clicked link with calculated text value: 224592 at (808, 198) on text=224592
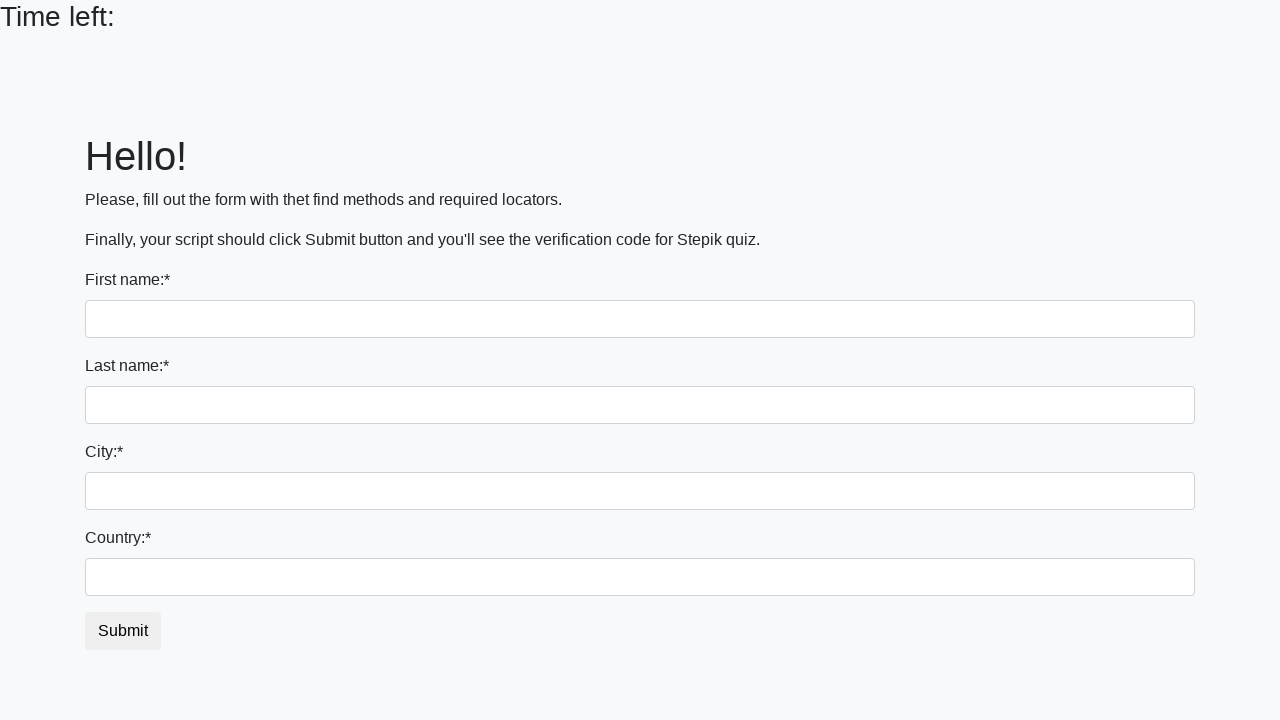

Filled first name field with 'Ivan' on input[name='first_name']
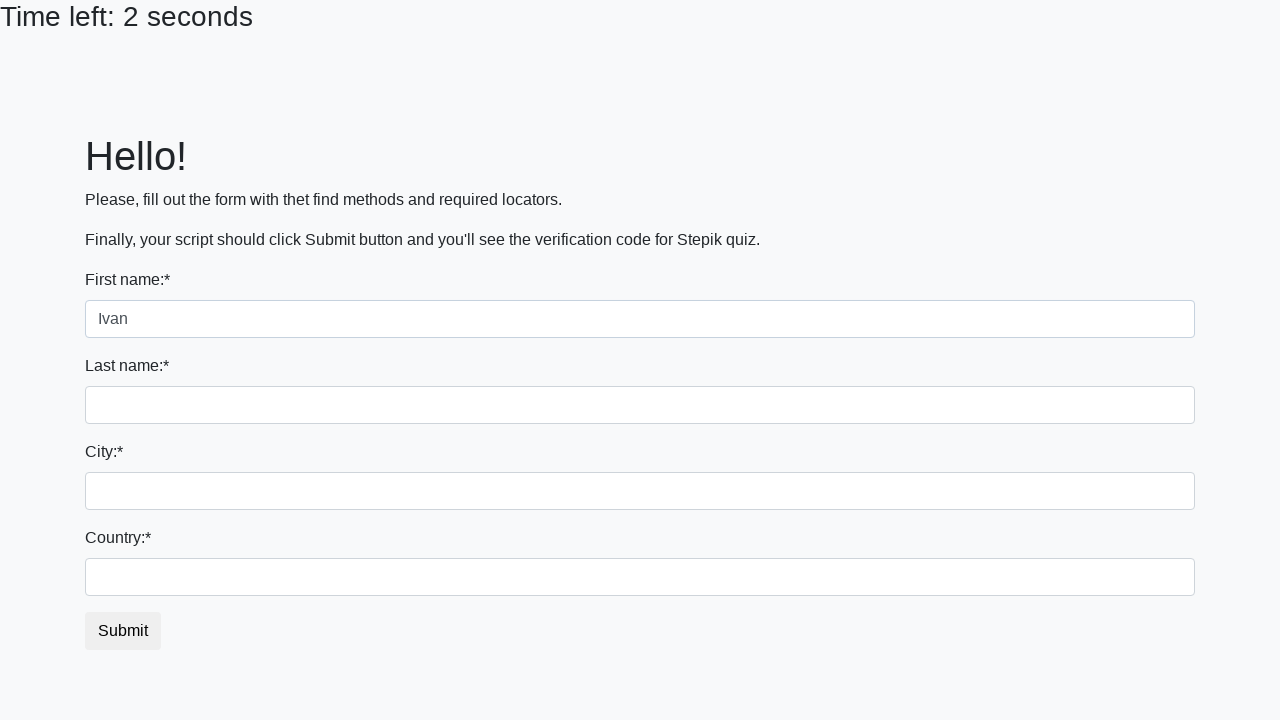

Filled last name field with 'Petrov' on input[name='last_name']
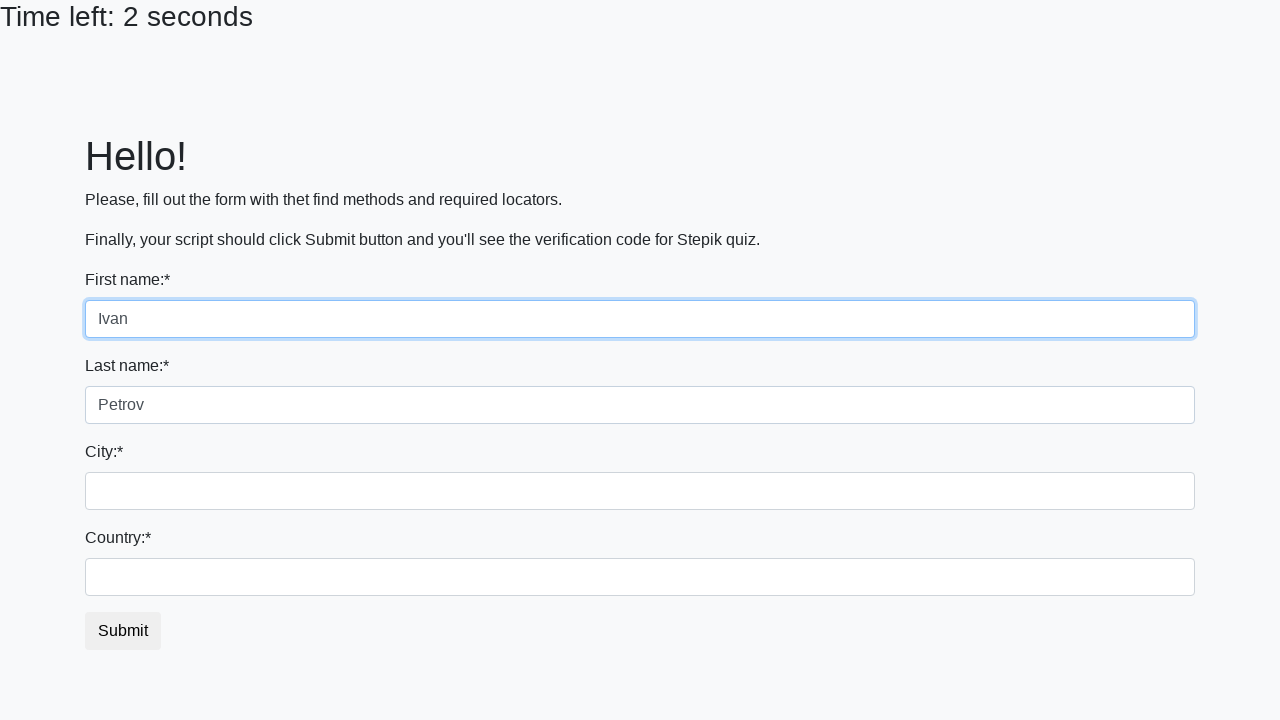

Filled city field with 'Smolensk' on .city
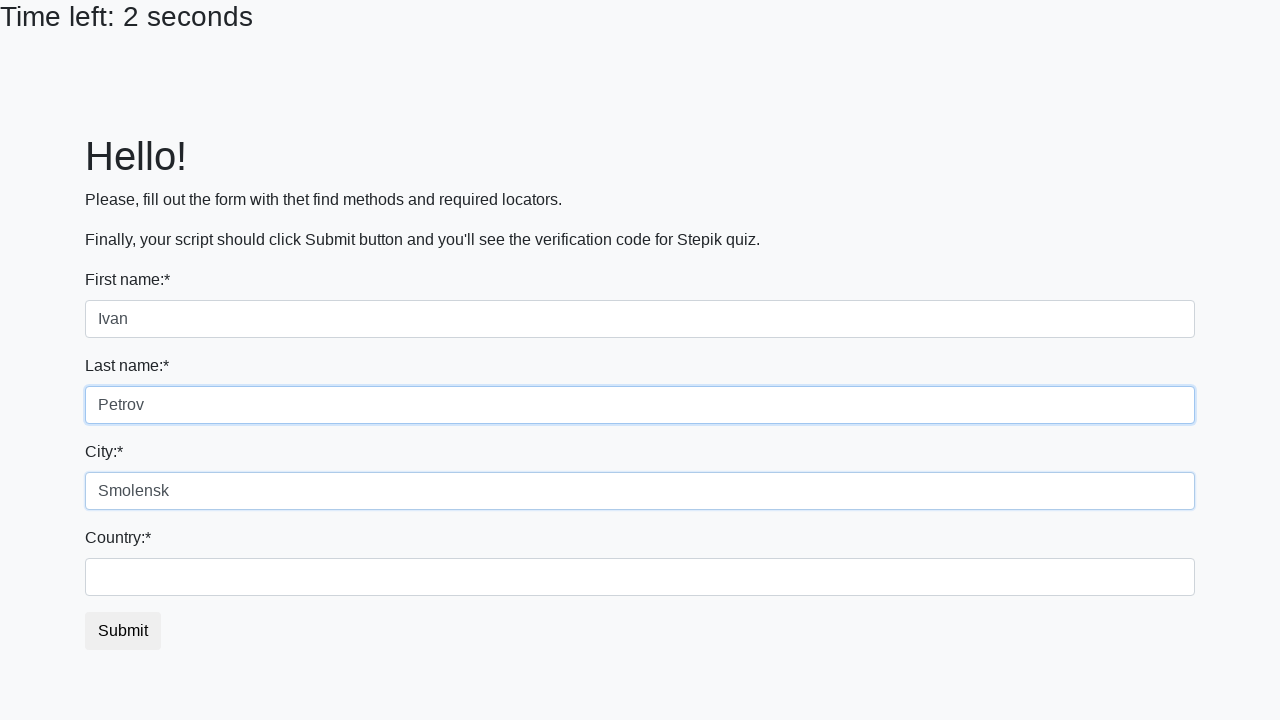

Filled country field with 'Russia' on #country
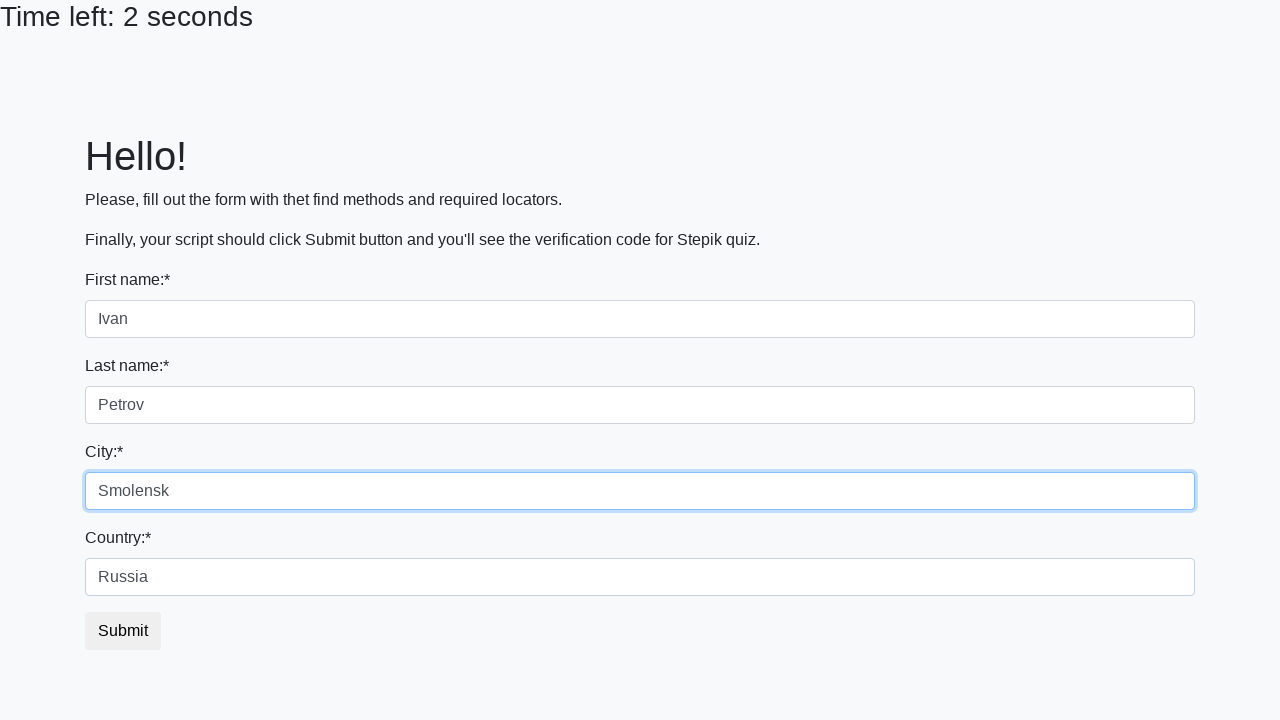

Clicked submit button to submit the form at (123, 631) on button.btn
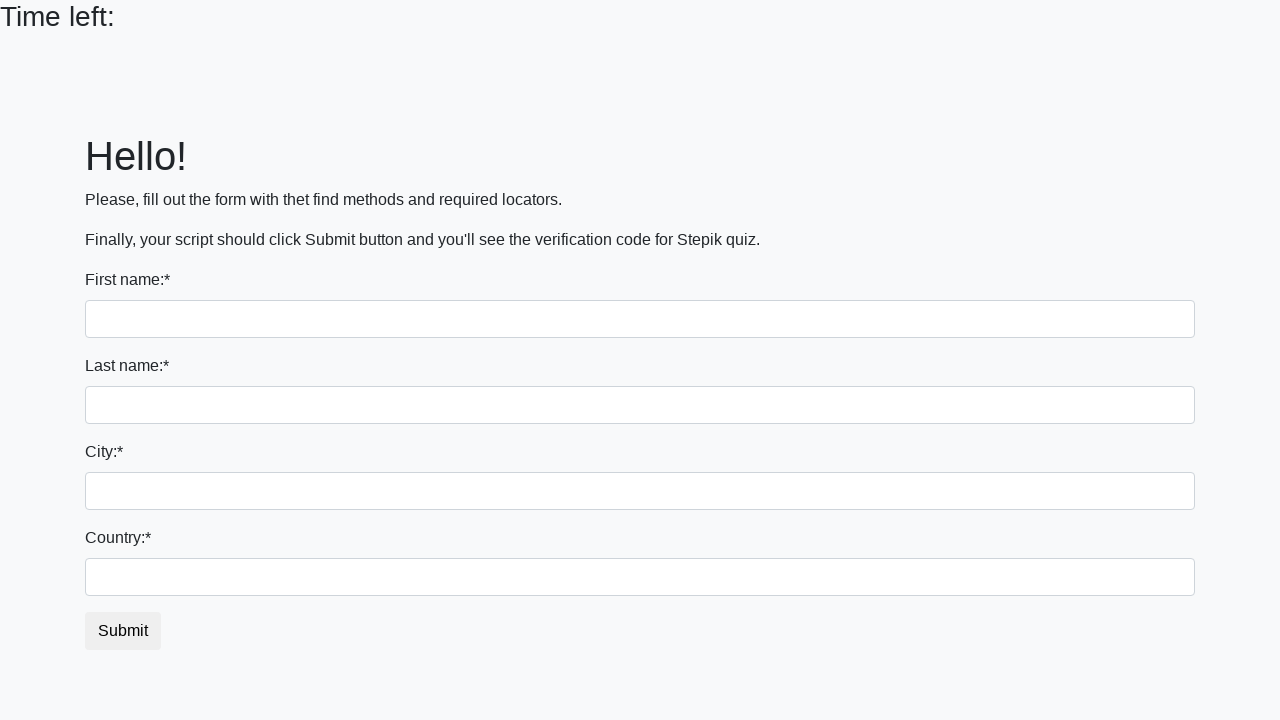

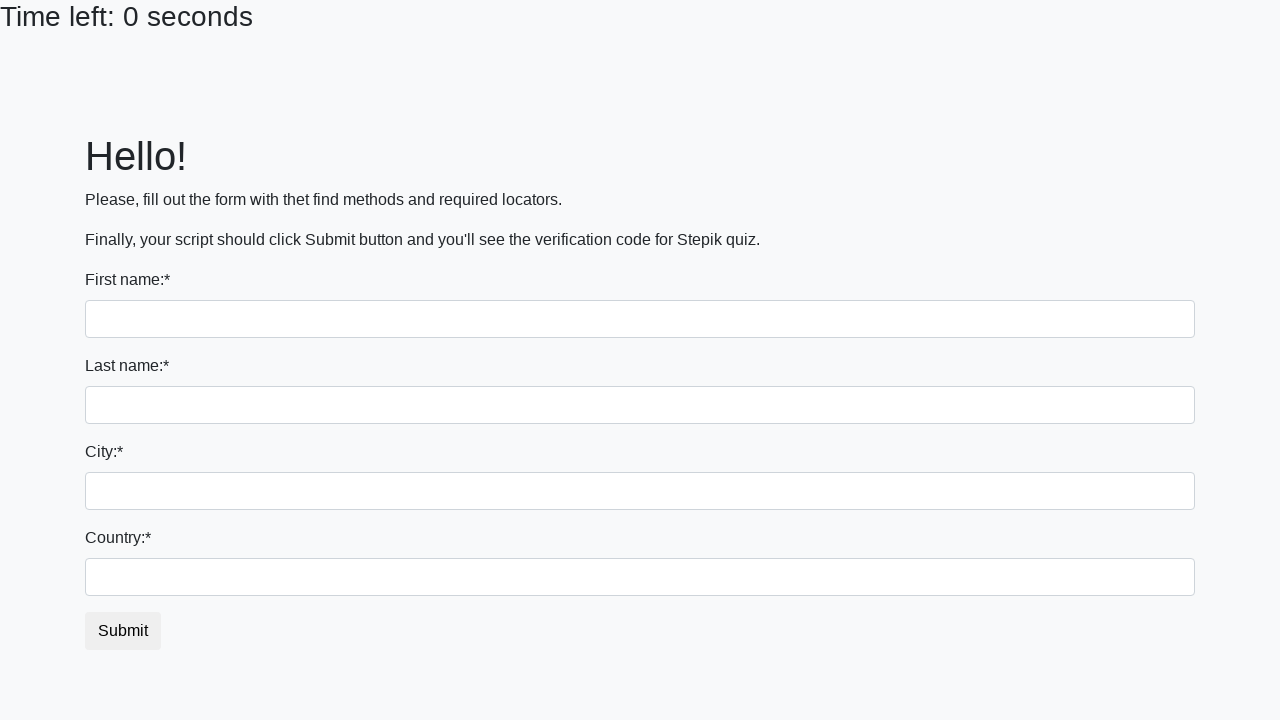